Navigates to an automation practice page and locates a broken link element to verify its presence and retrieve its href attribute

Starting URL: https://rahulshettyacademy.com/AutomationPractice

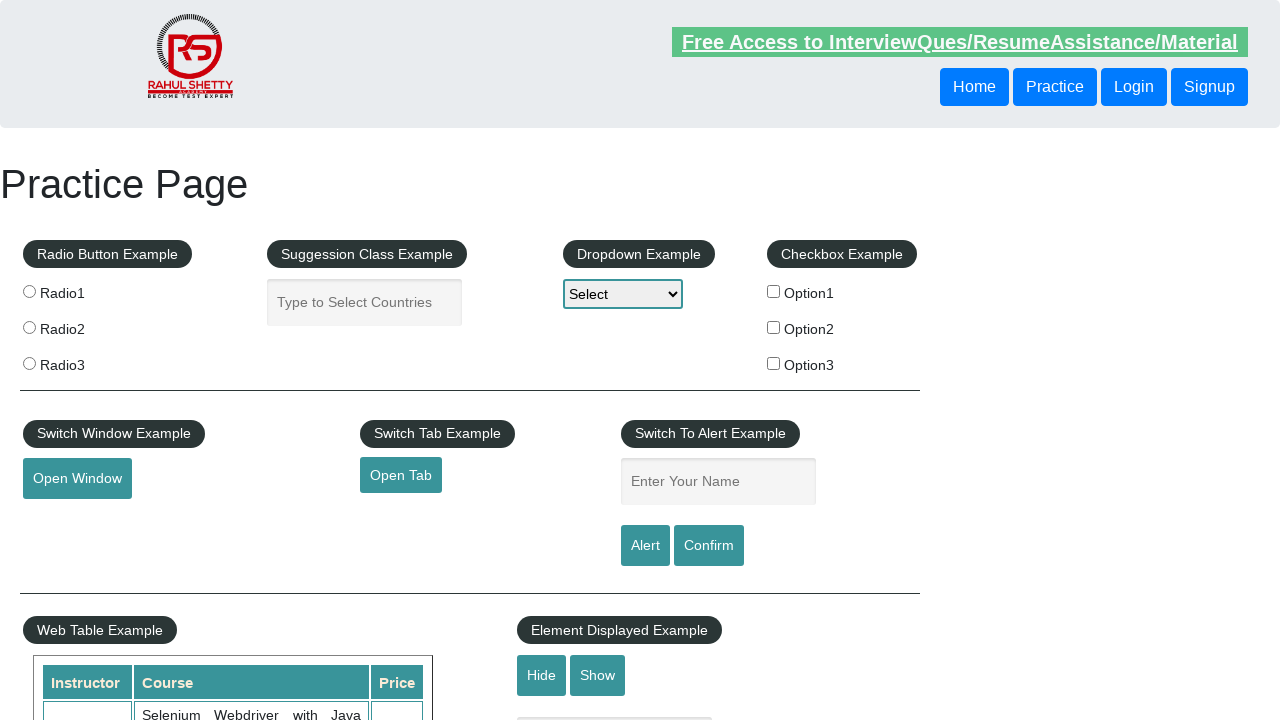

Navigated to automation practice page
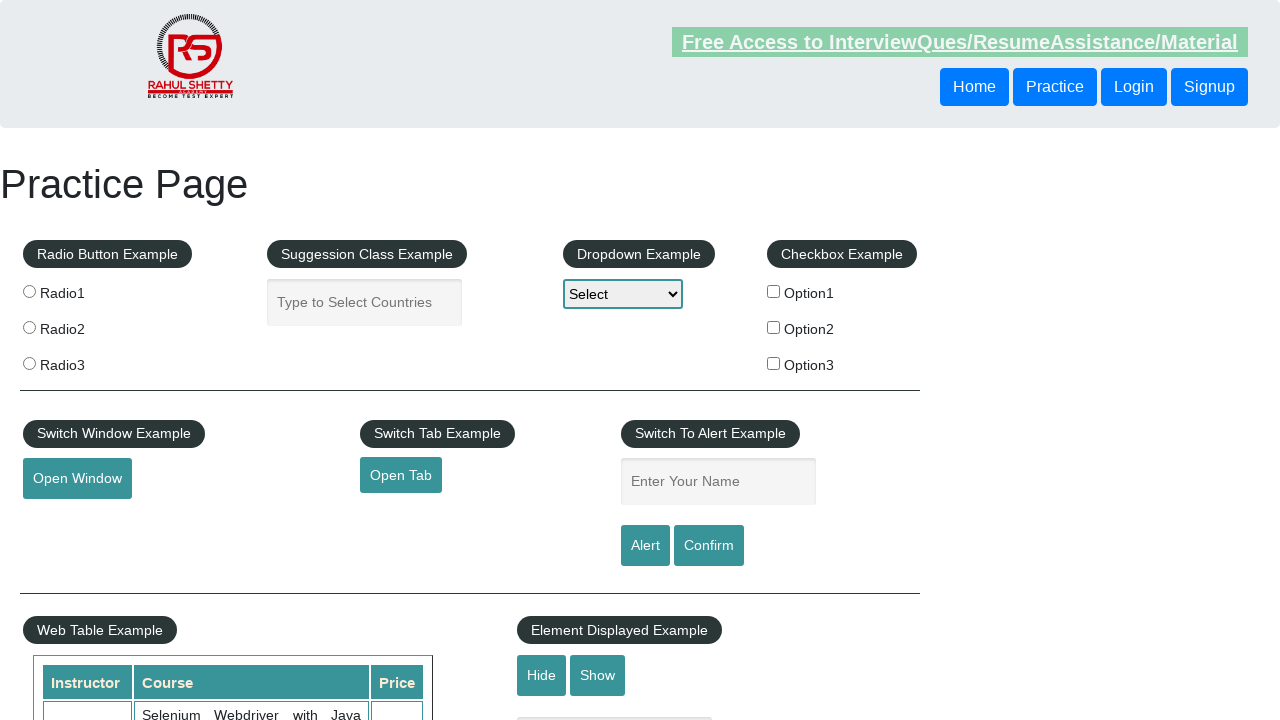

Located broken link element
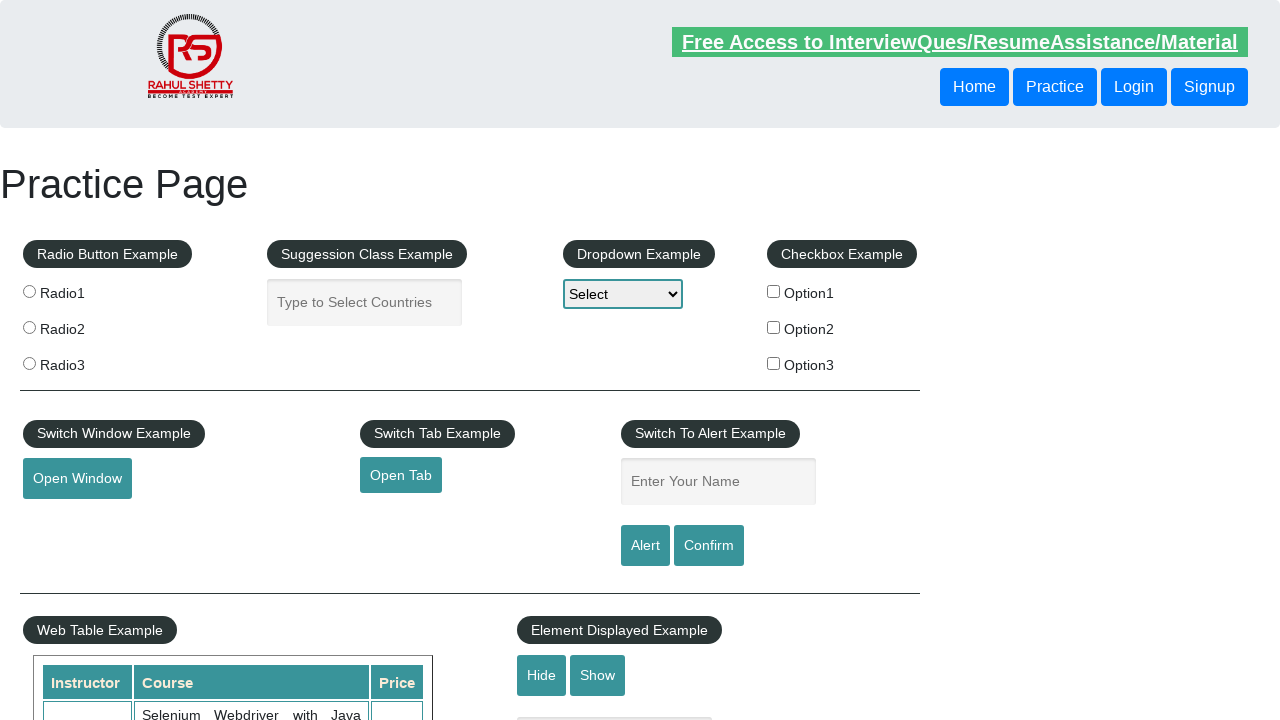

Broken link element is visible
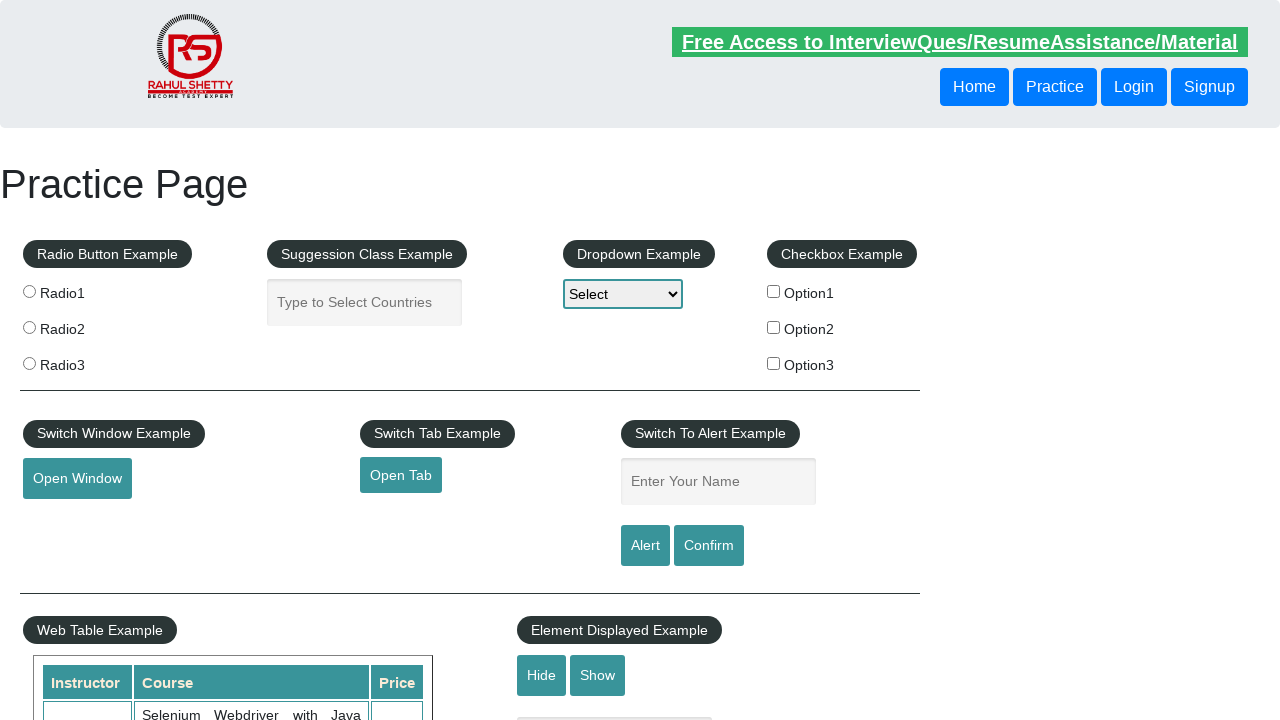

Retrieved broken link href attribute: https://rahulshettyacademy.com/brokenlink
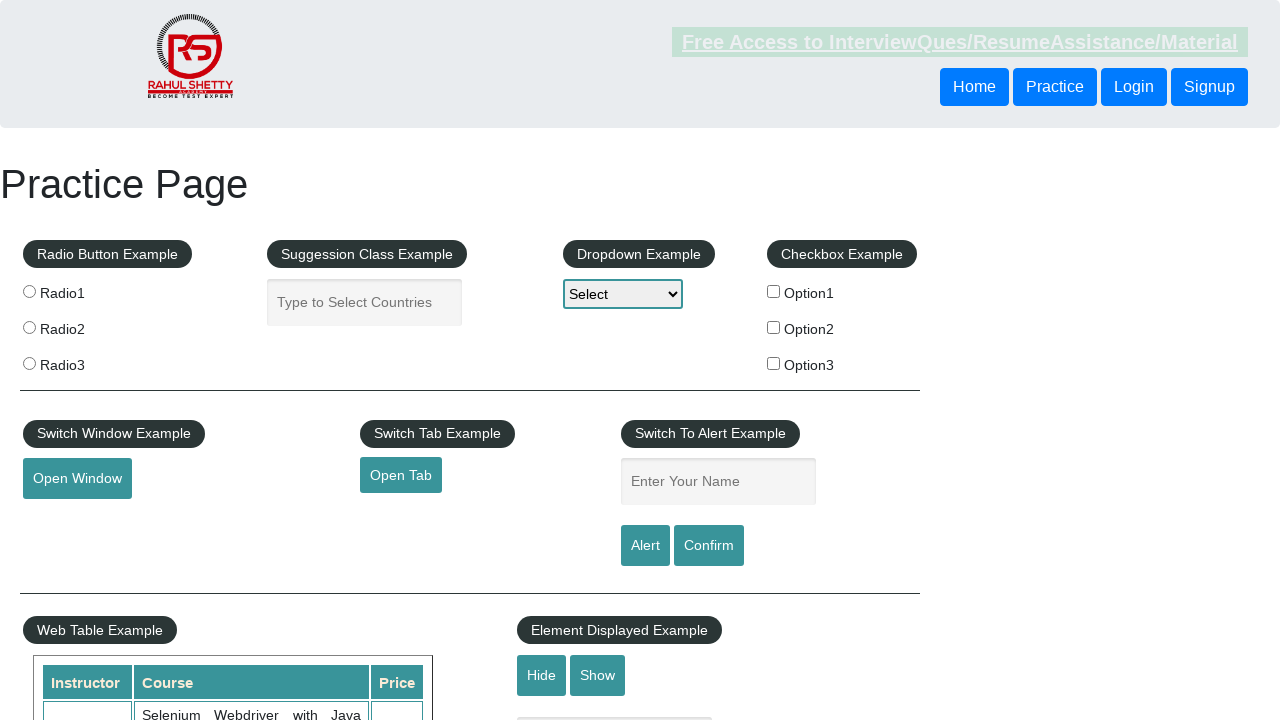

Printed broken link URL to console
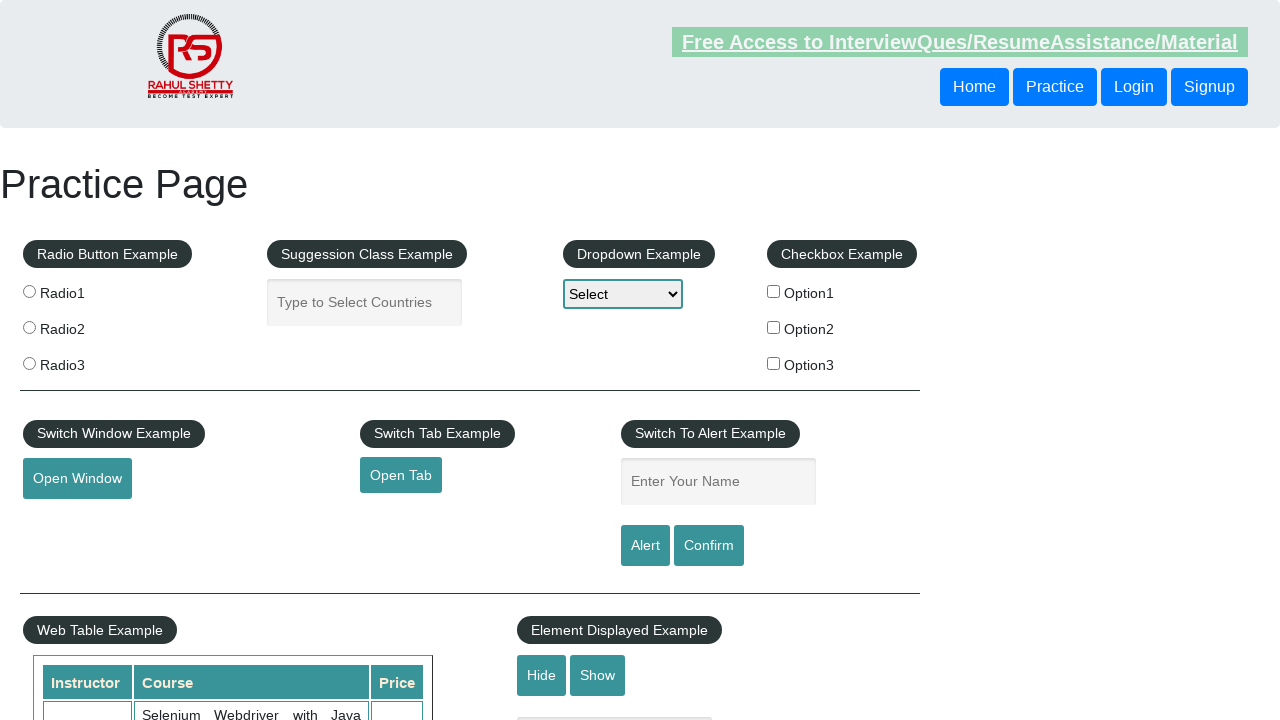

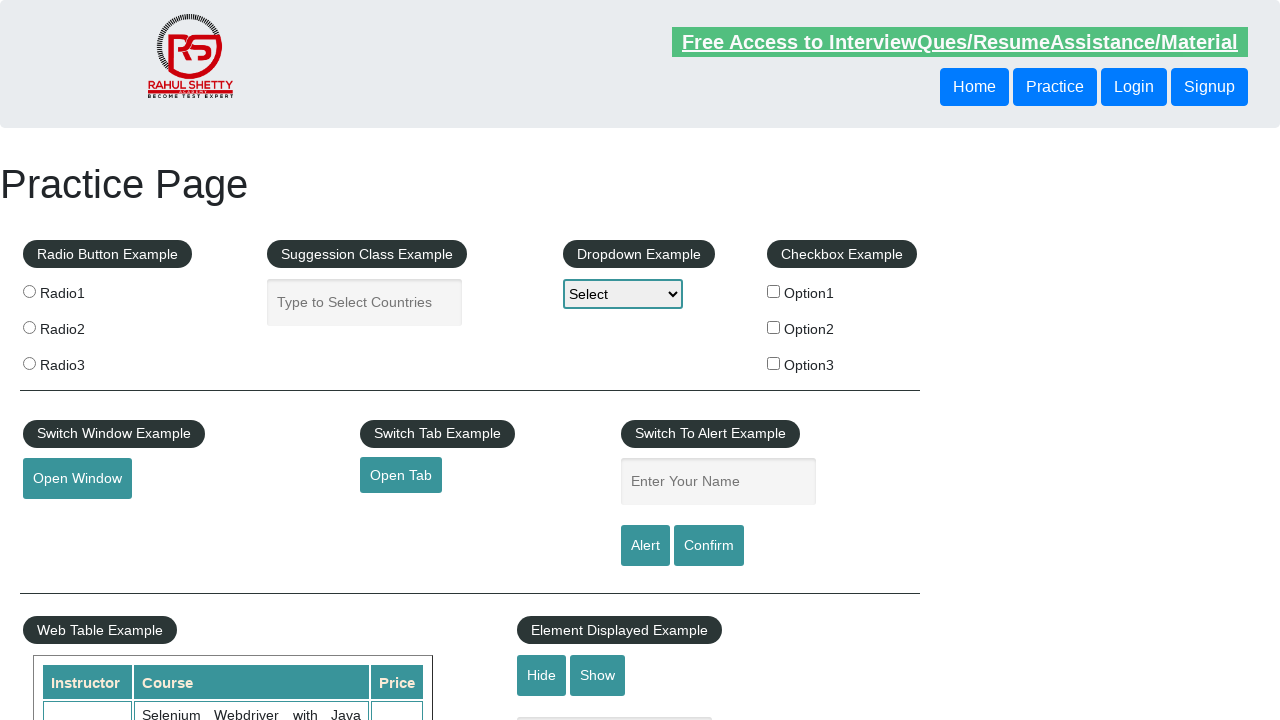